Tests the add/remove elements functionality by clicking the add button 5 times and verifying that 5 delete buttons appear

Starting URL: https://the-internet.herokuapp.com/add_remove_elements/

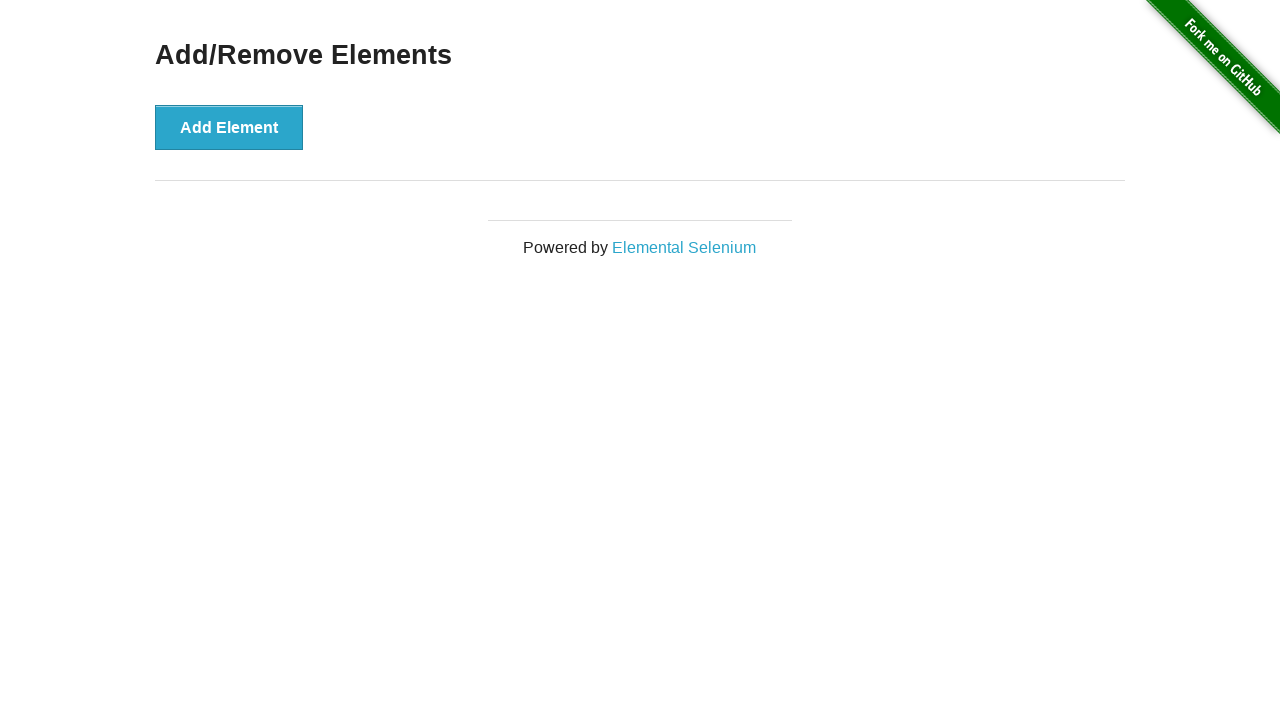

Clicked add button (iteration 1 of 5) at (229, 127) on button >> nth=0
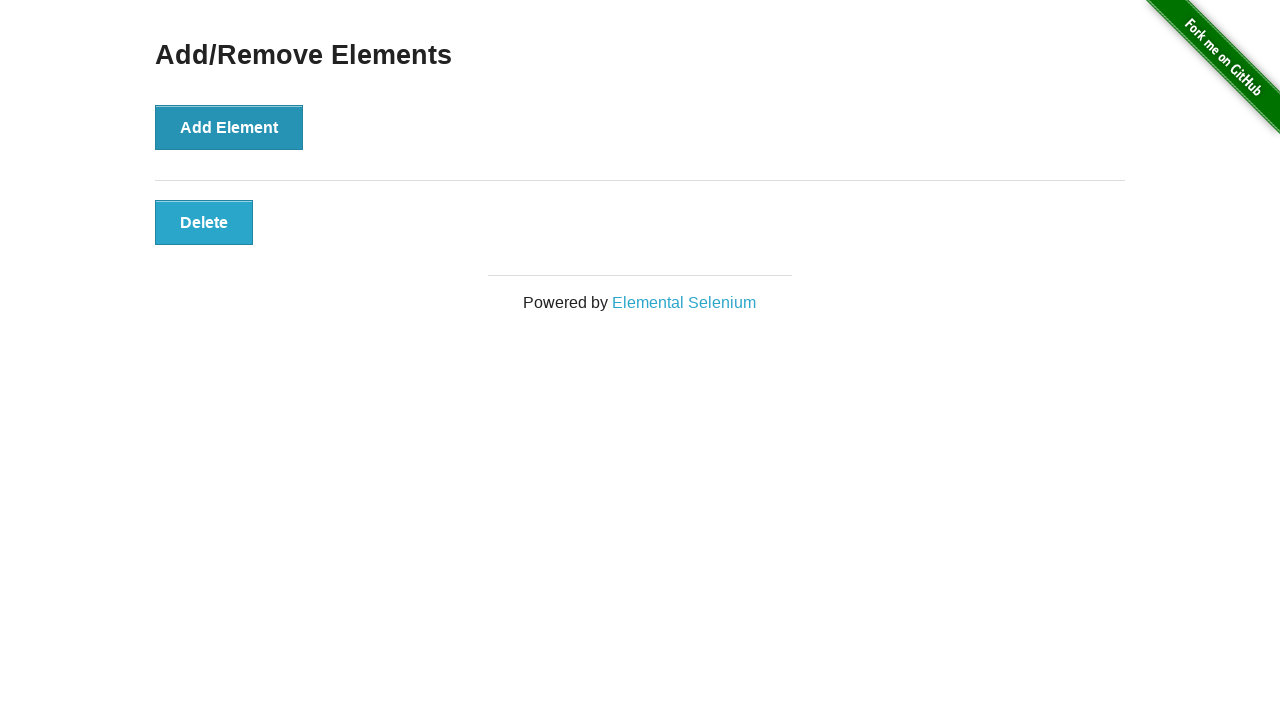

Clicked add button (iteration 2 of 5) at (229, 127) on button >> nth=0
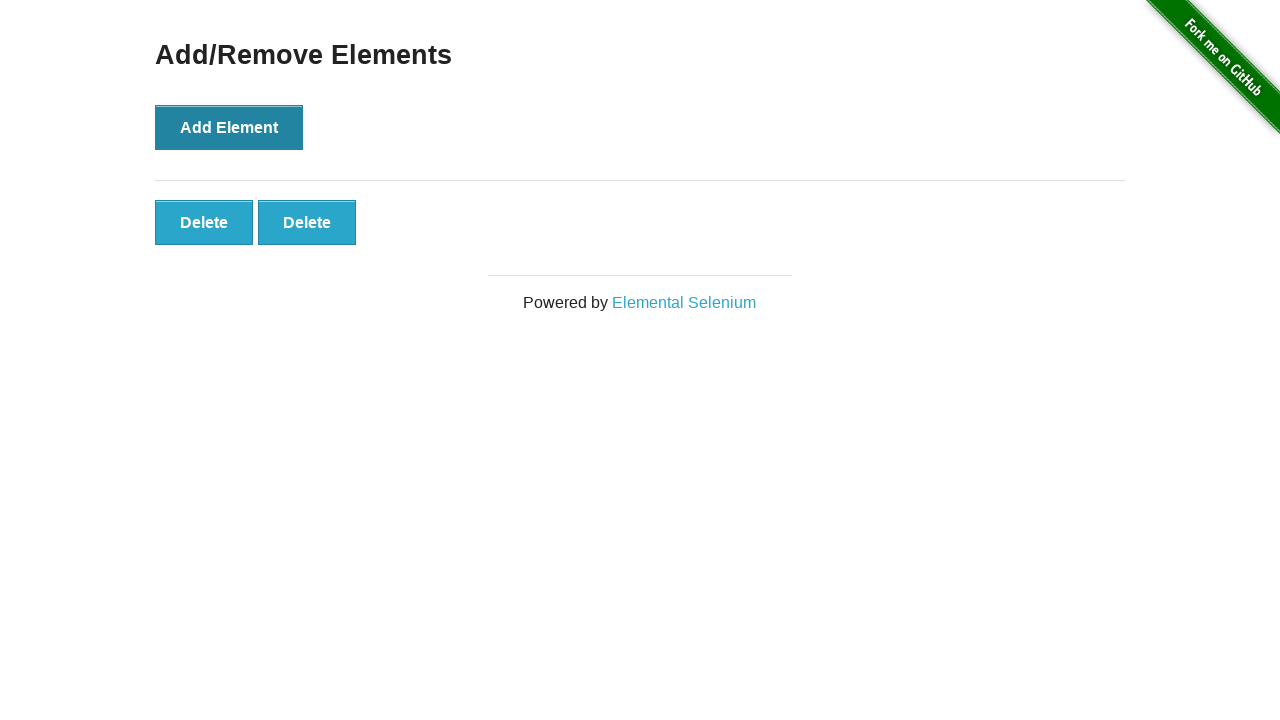

Clicked add button (iteration 3 of 5) at (229, 127) on button >> nth=0
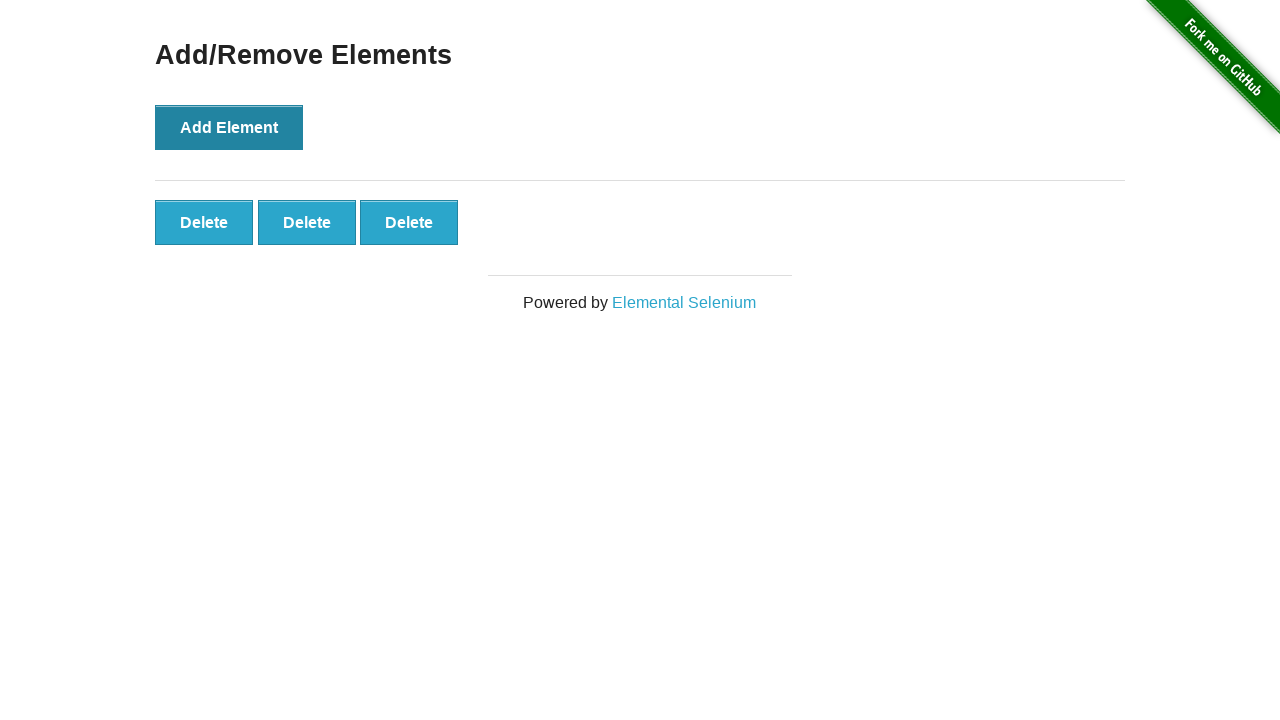

Clicked add button (iteration 4 of 5) at (229, 127) on button >> nth=0
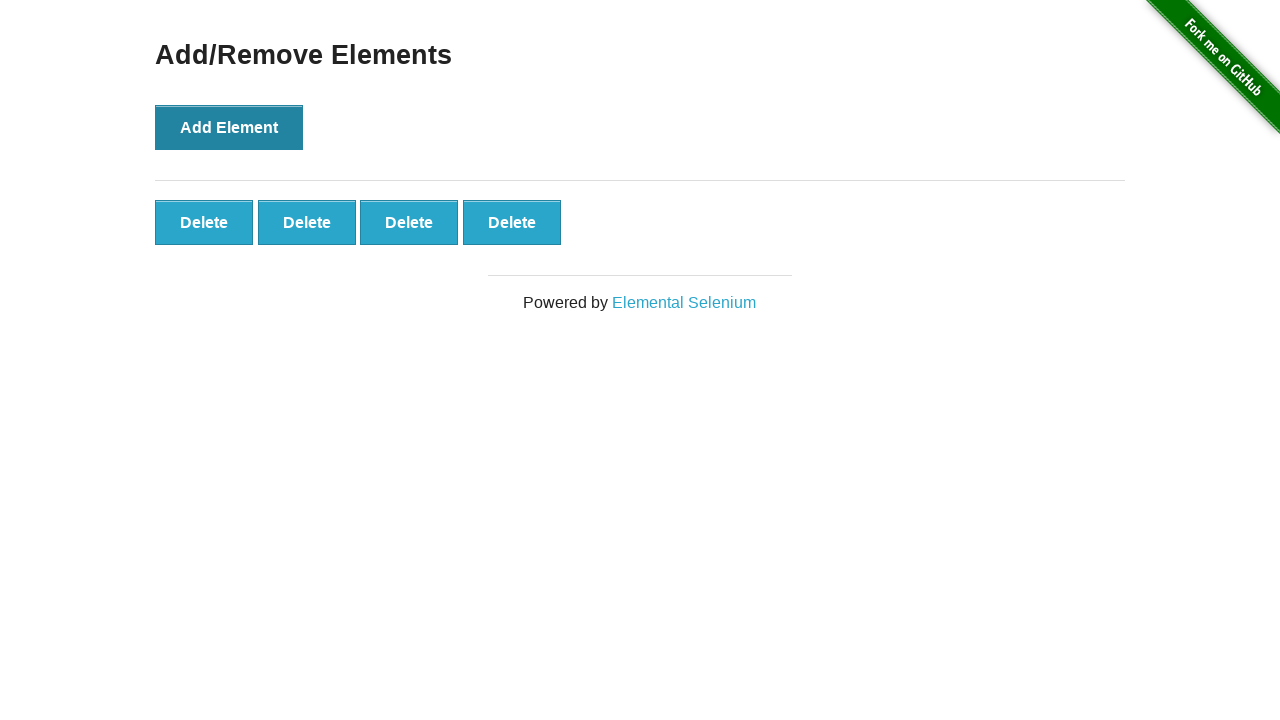

Clicked add button (iteration 5 of 5) at (229, 127) on button >> nth=0
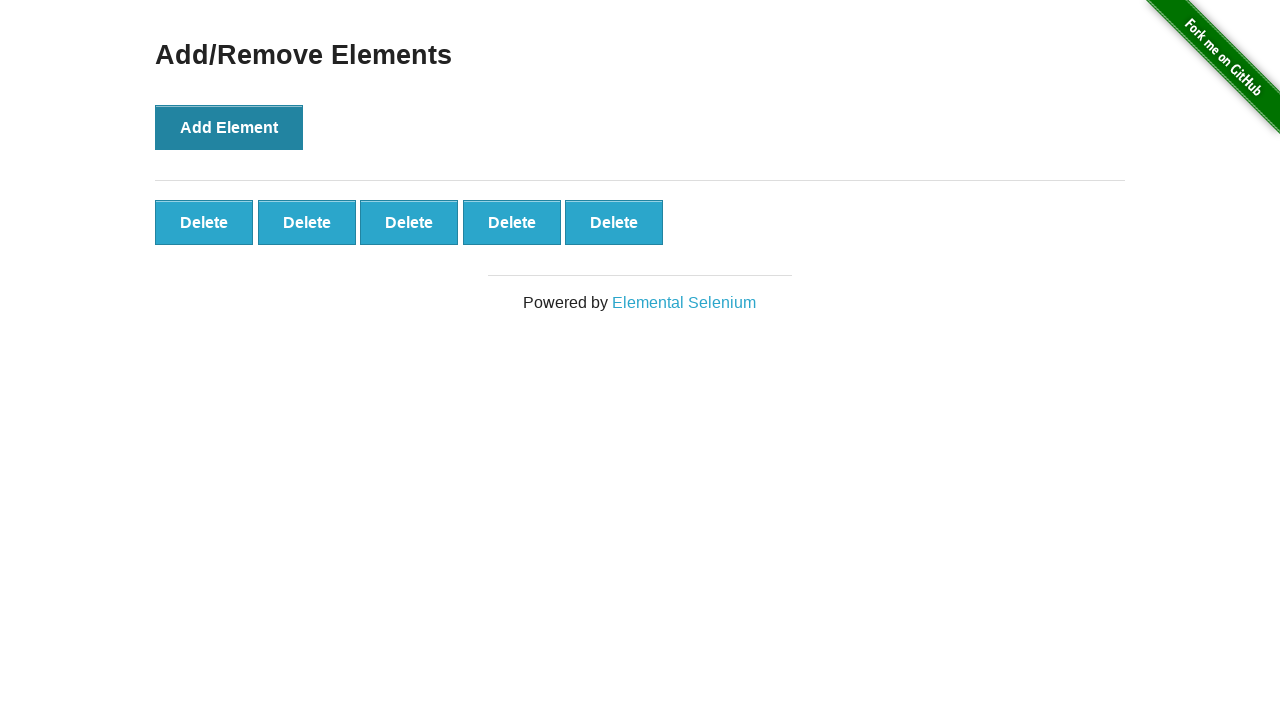

Verified that delete buttons are present after adding 5 elements
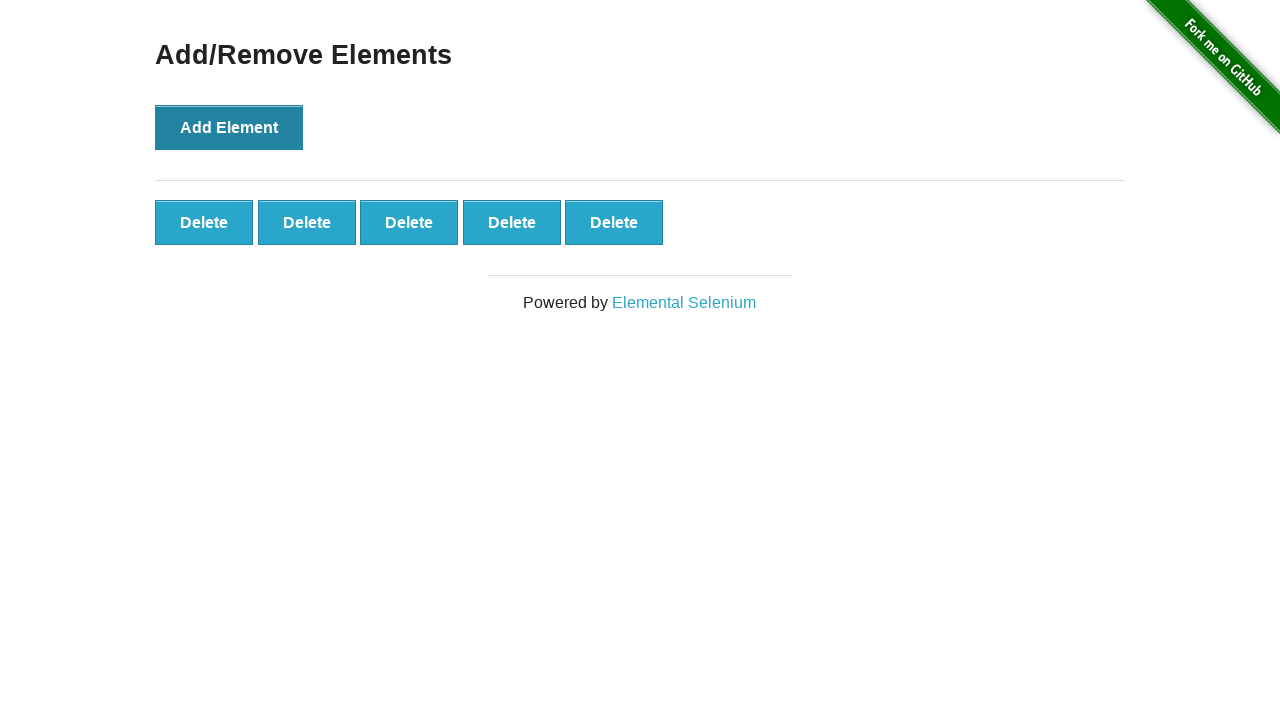

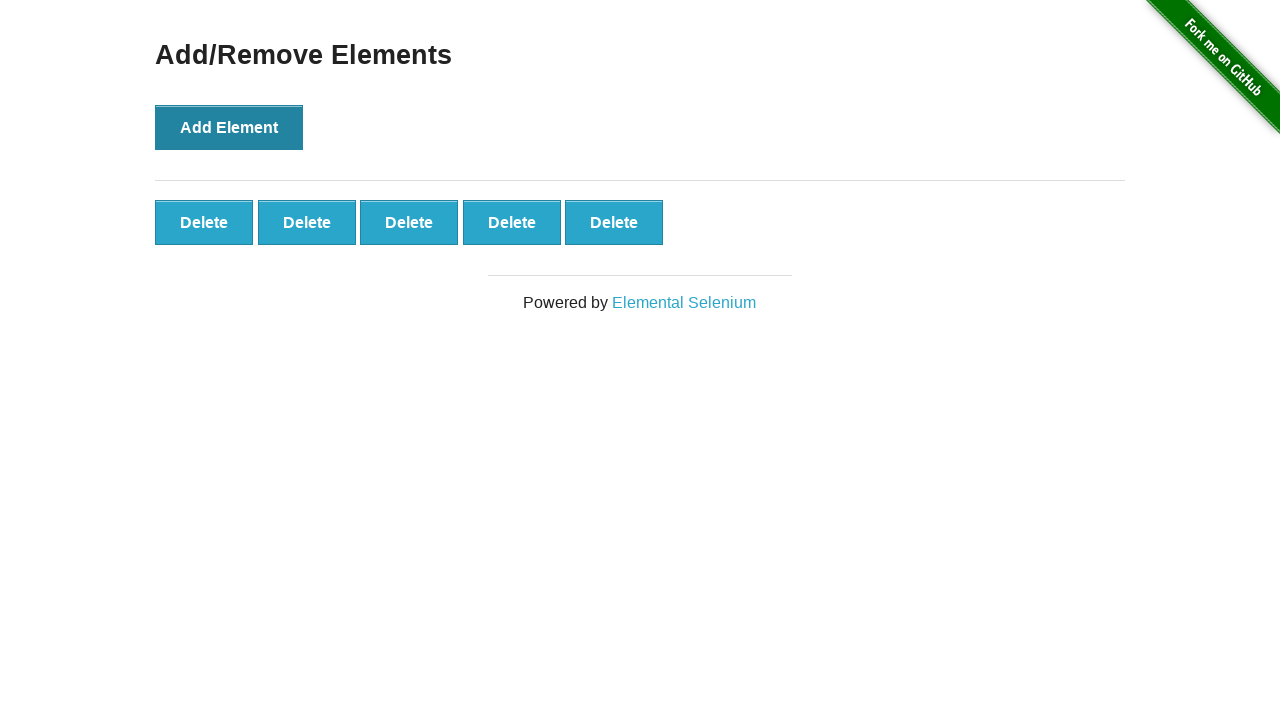